Solves a math problem on a form by calculating a value, filling the answer, selecting checkboxes and radio buttons, then submitting the form

Starting URL: https://suninjuly.github.io/math.html

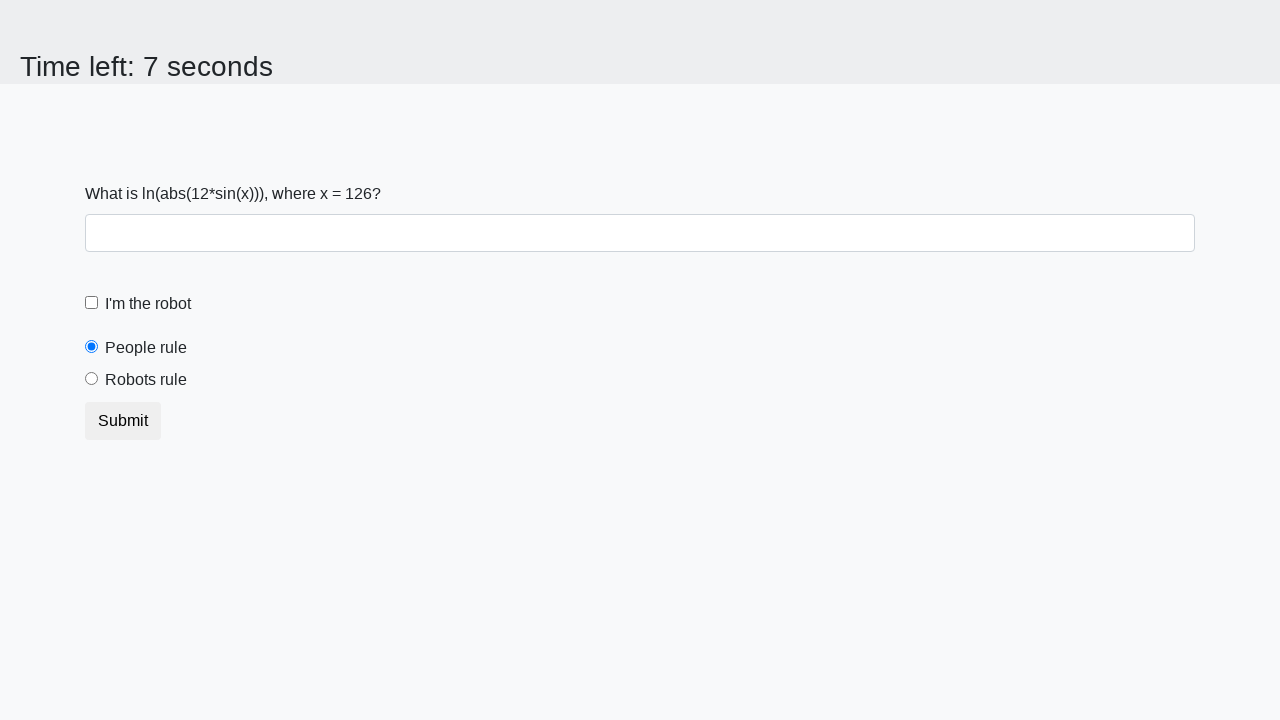

Retrieved x value from page element
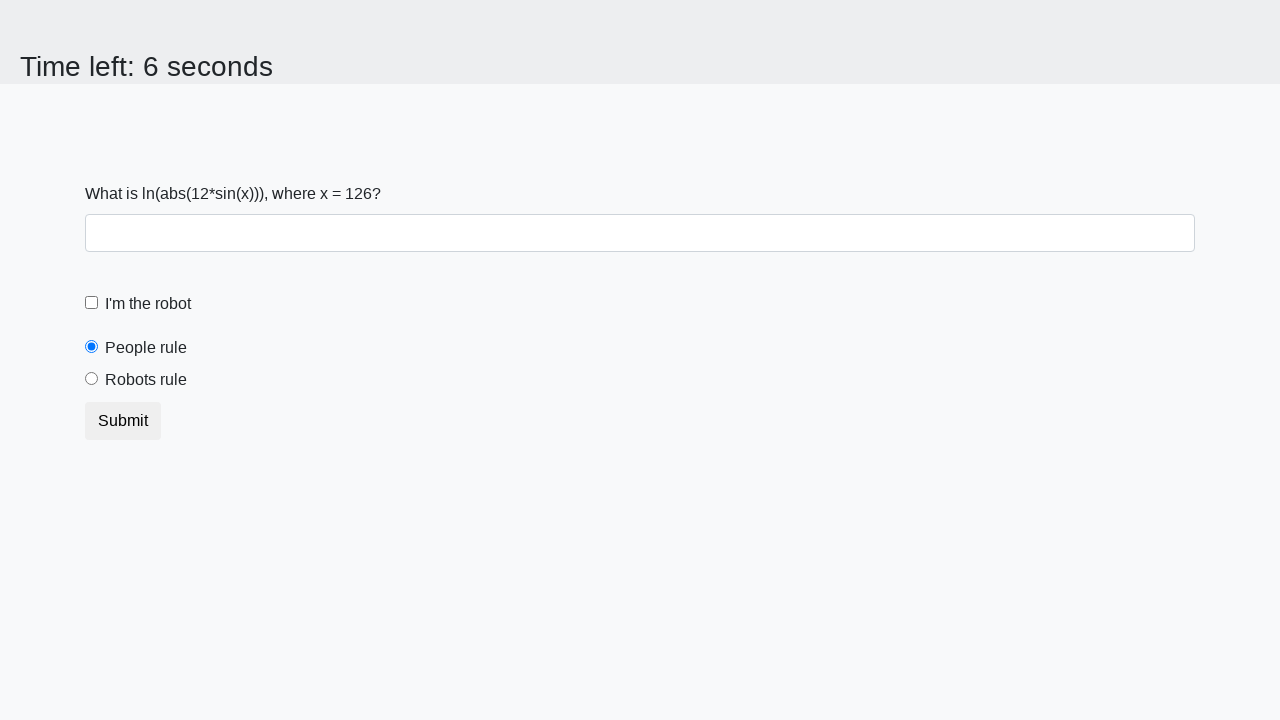

Calculated answer using formula: y = log(abs(12 * sin(126))) = 1.376216223891395
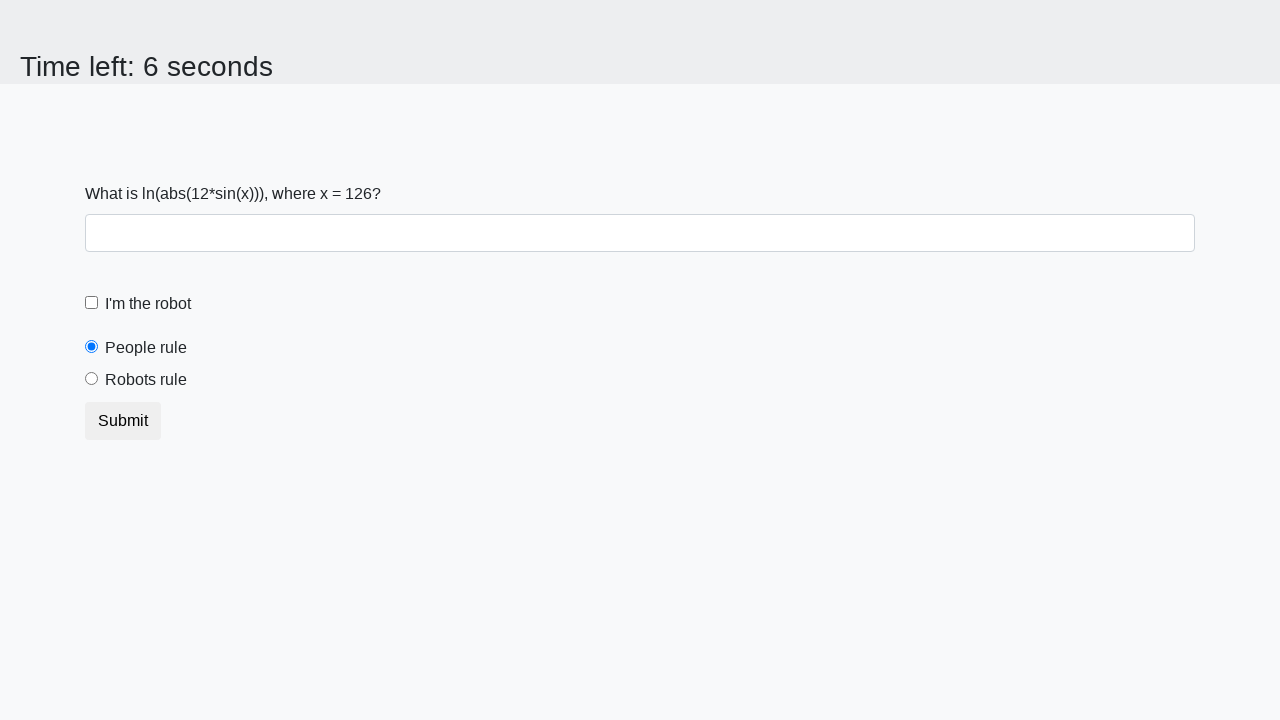

Filled answer field with calculated value 1.376216223891395 on #answer
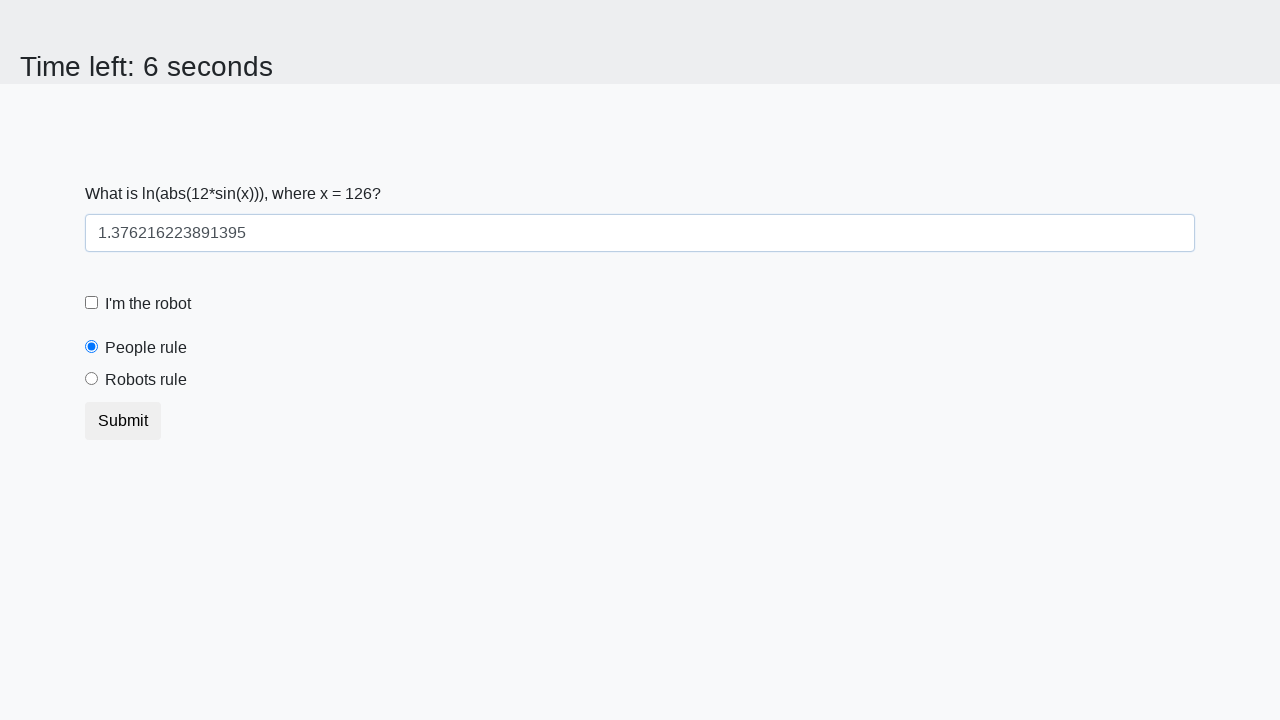

Clicked robot checkbox at (92, 303) on #robotCheckbox
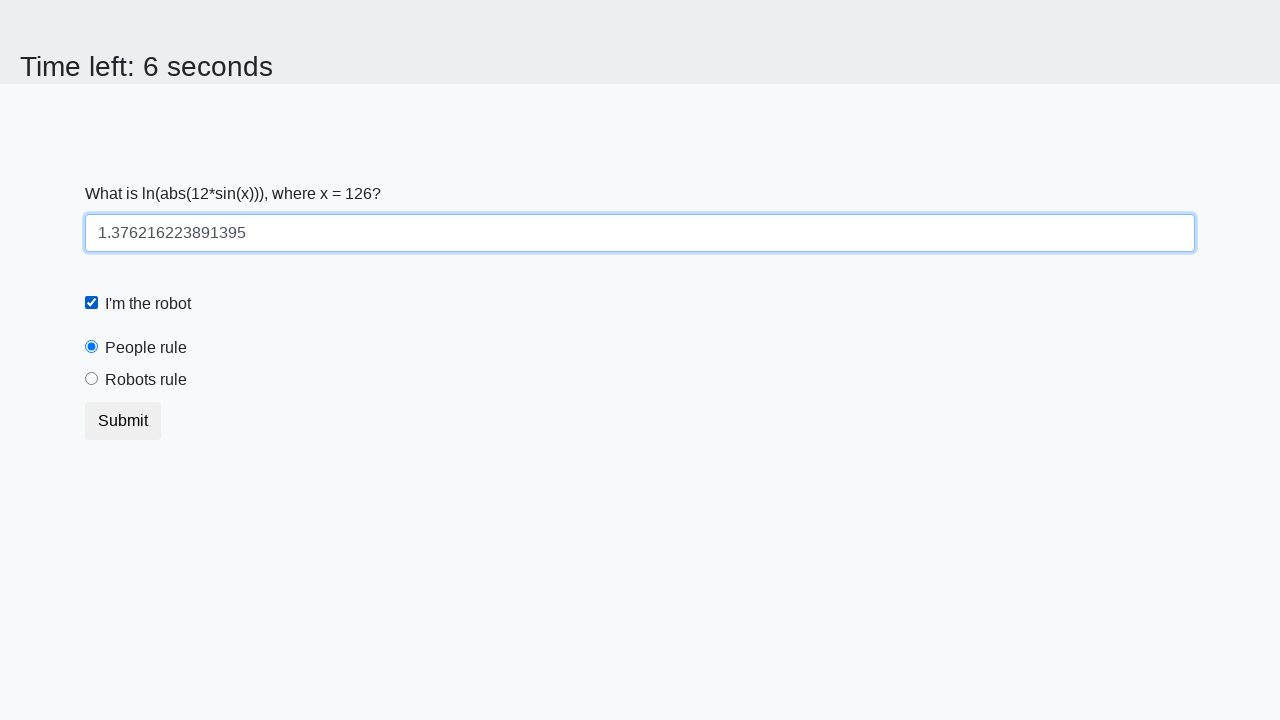

Verified people radio button is selected by default
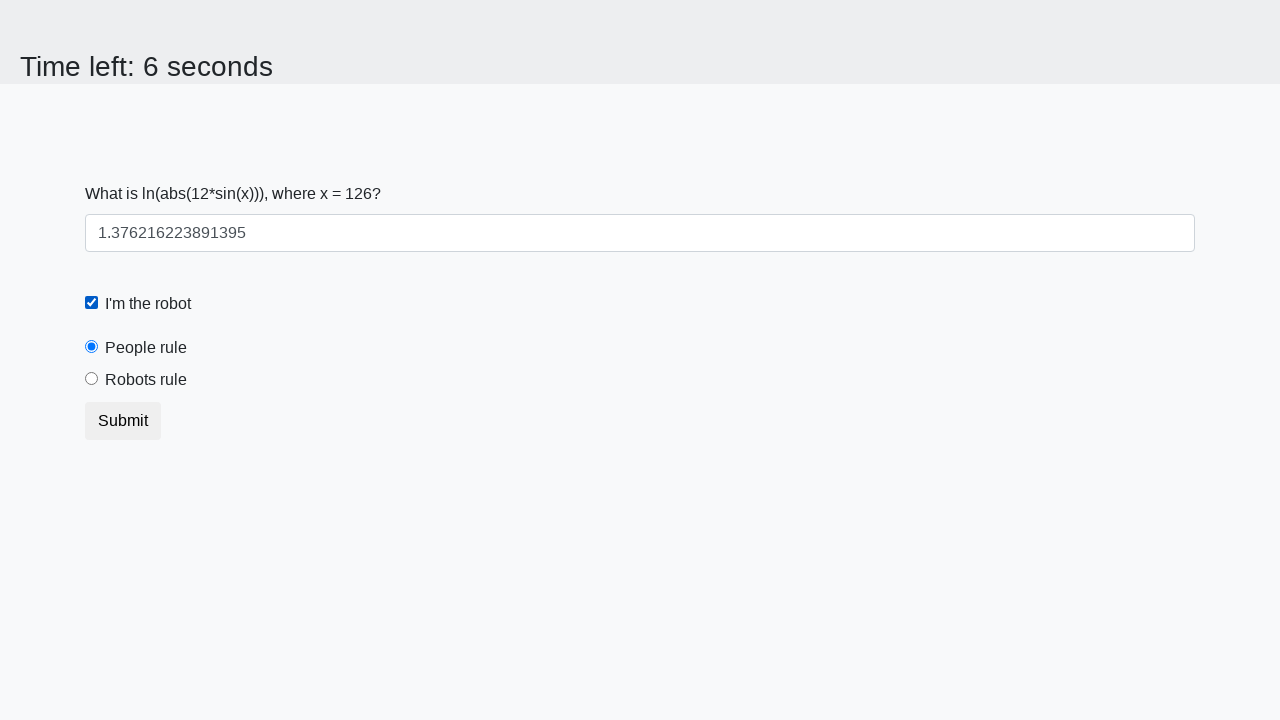

Assertion passed: people radio is selected by default
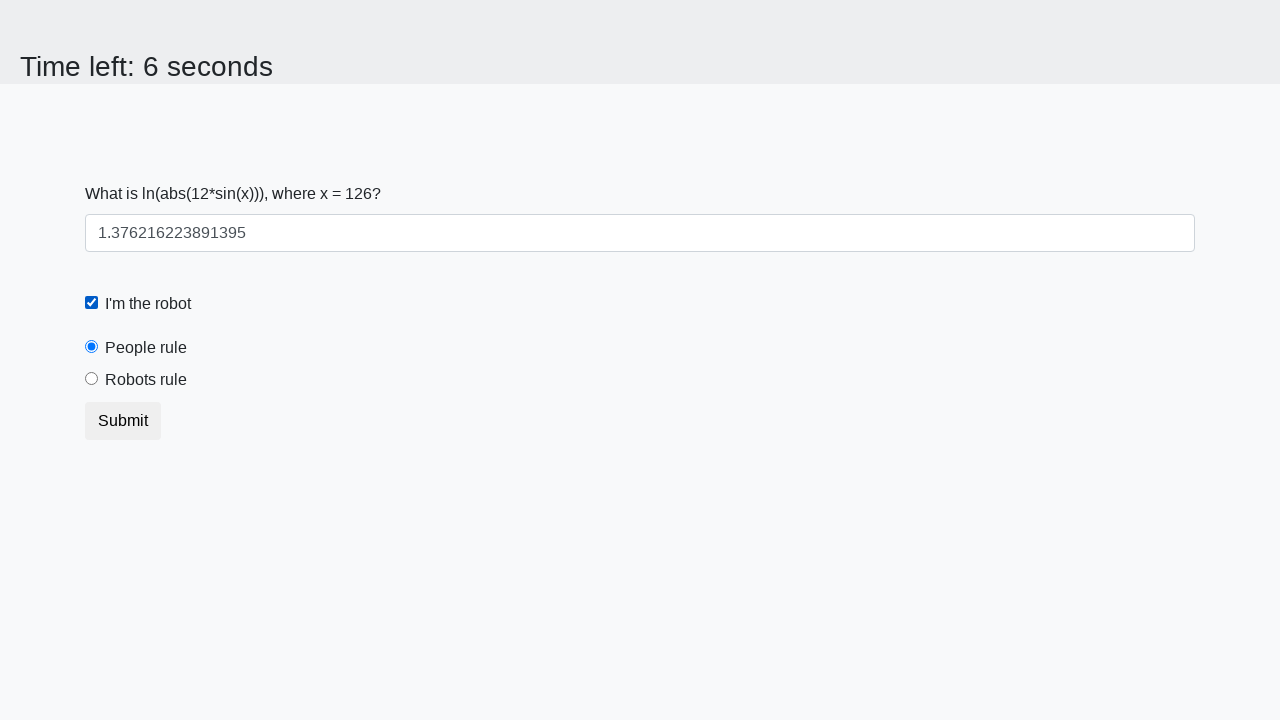

Clicked robots radio button at (92, 379) on #robotsRule
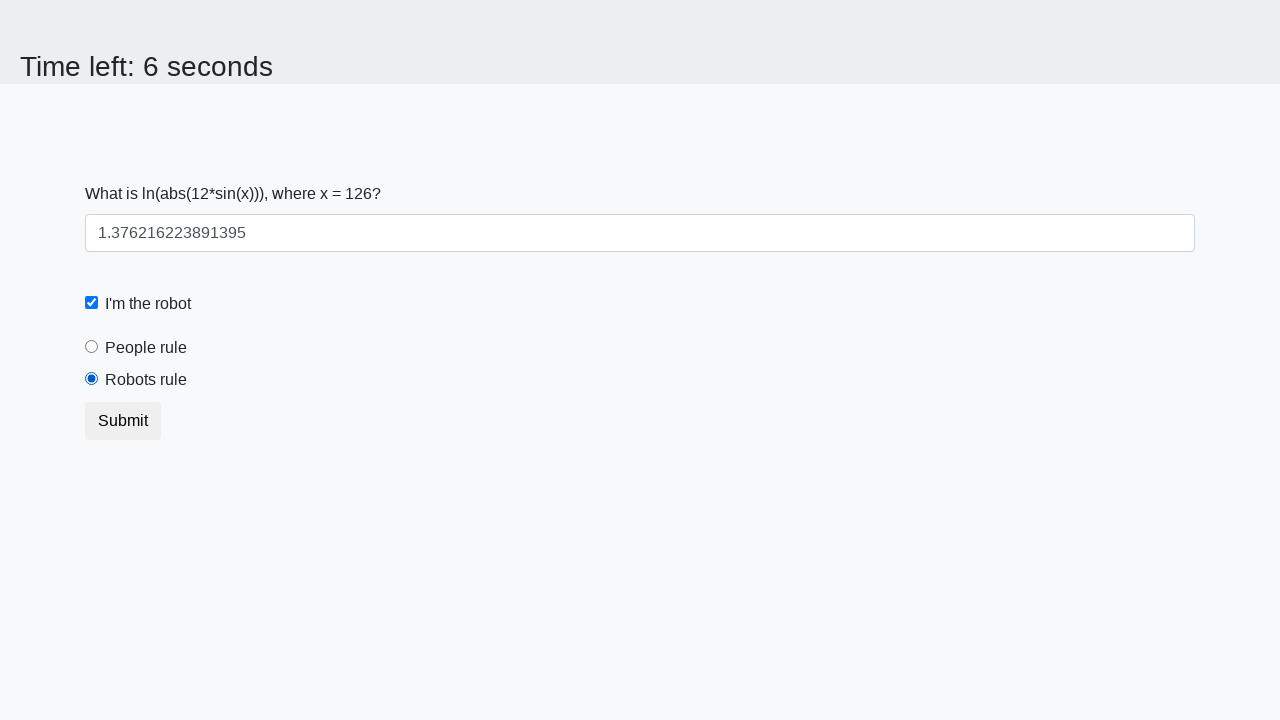

Clicked form submit button at (123, 421) on button[type='submit']
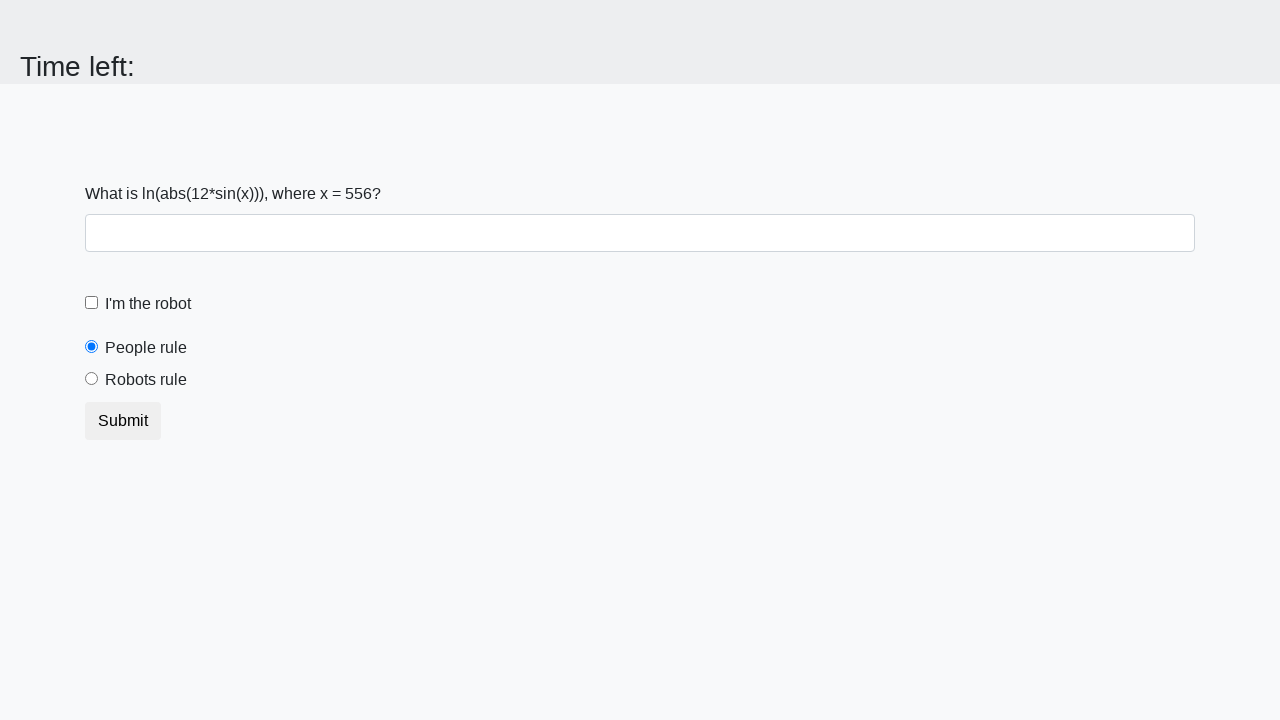

Waited 2000ms for form submission to complete
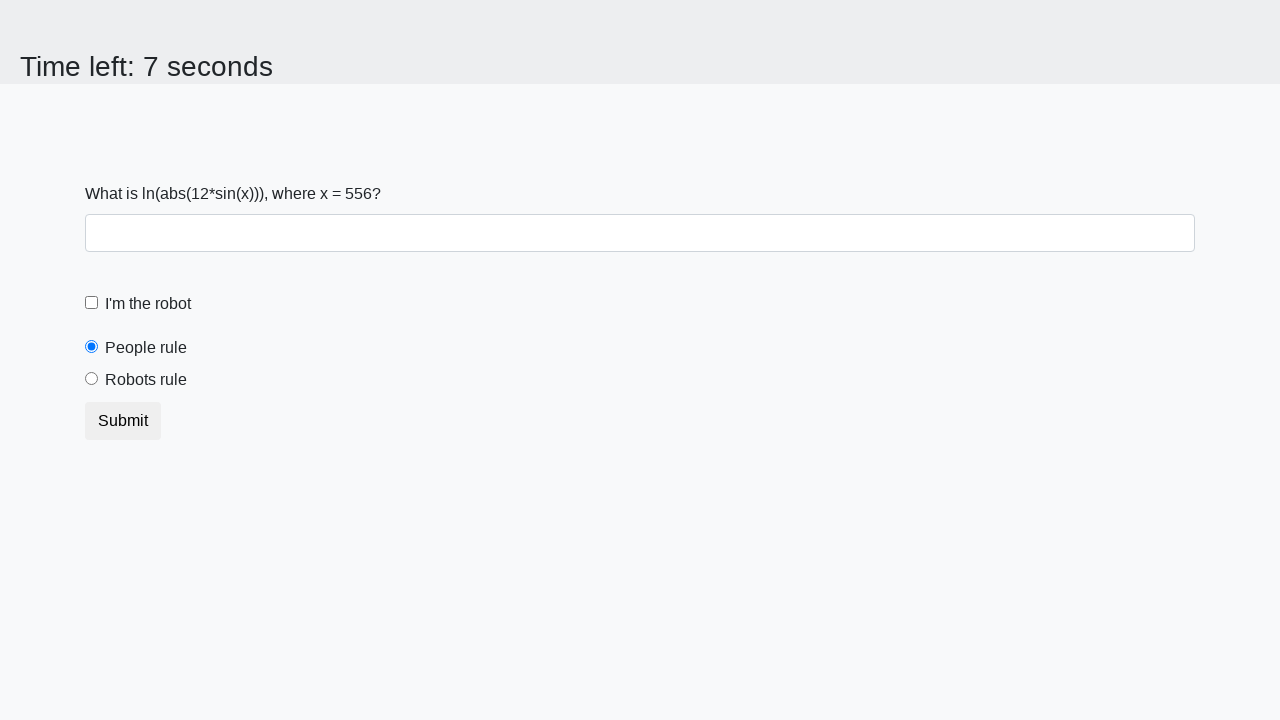

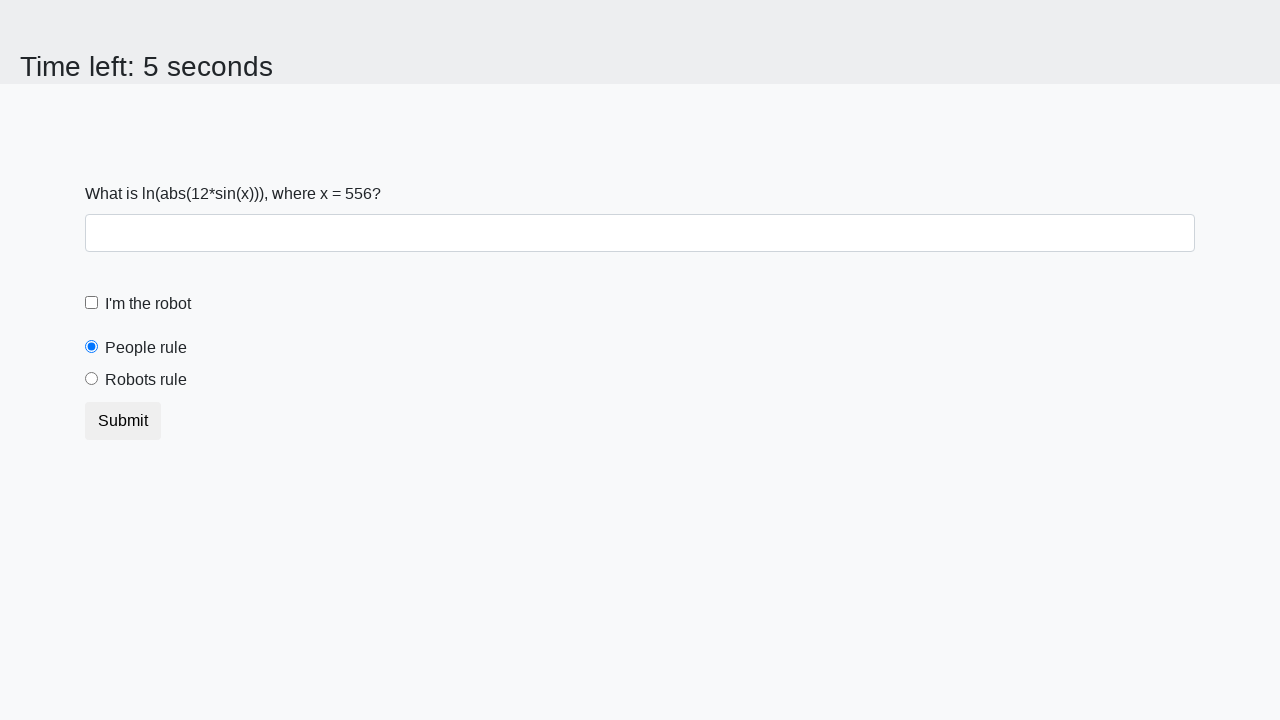